Tests login and logout functionality with valid credentials

Starting URL: https://the-internet.herokuapp.com/

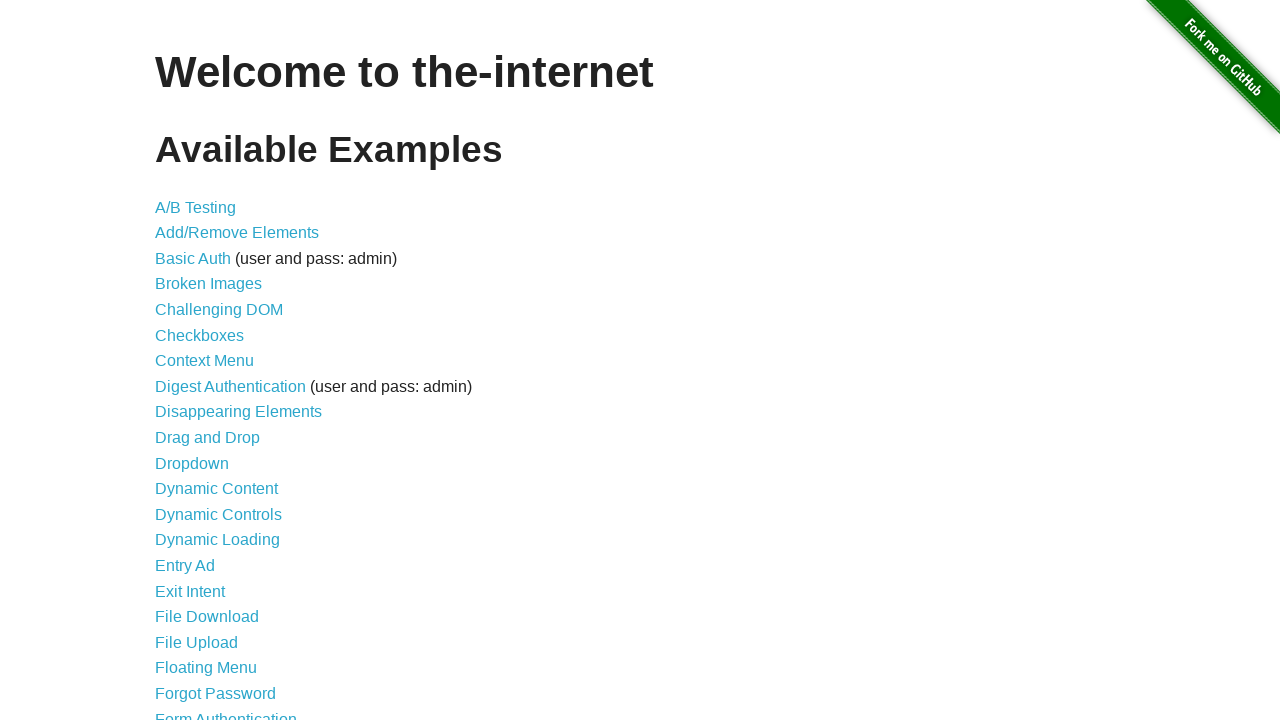

Clicked on Form Authentication link at (226, 712) on xpath=//a[text()="Form Authentication"]
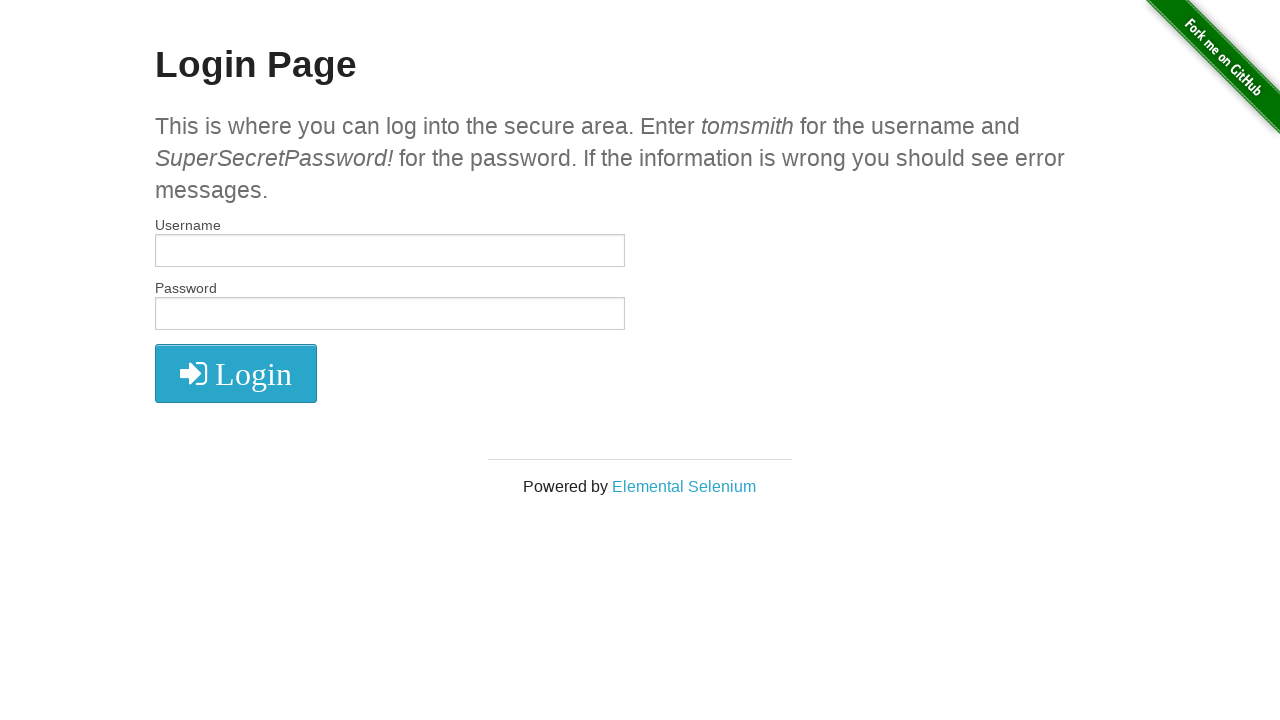

Filled username field with 'tomsmith' on #username
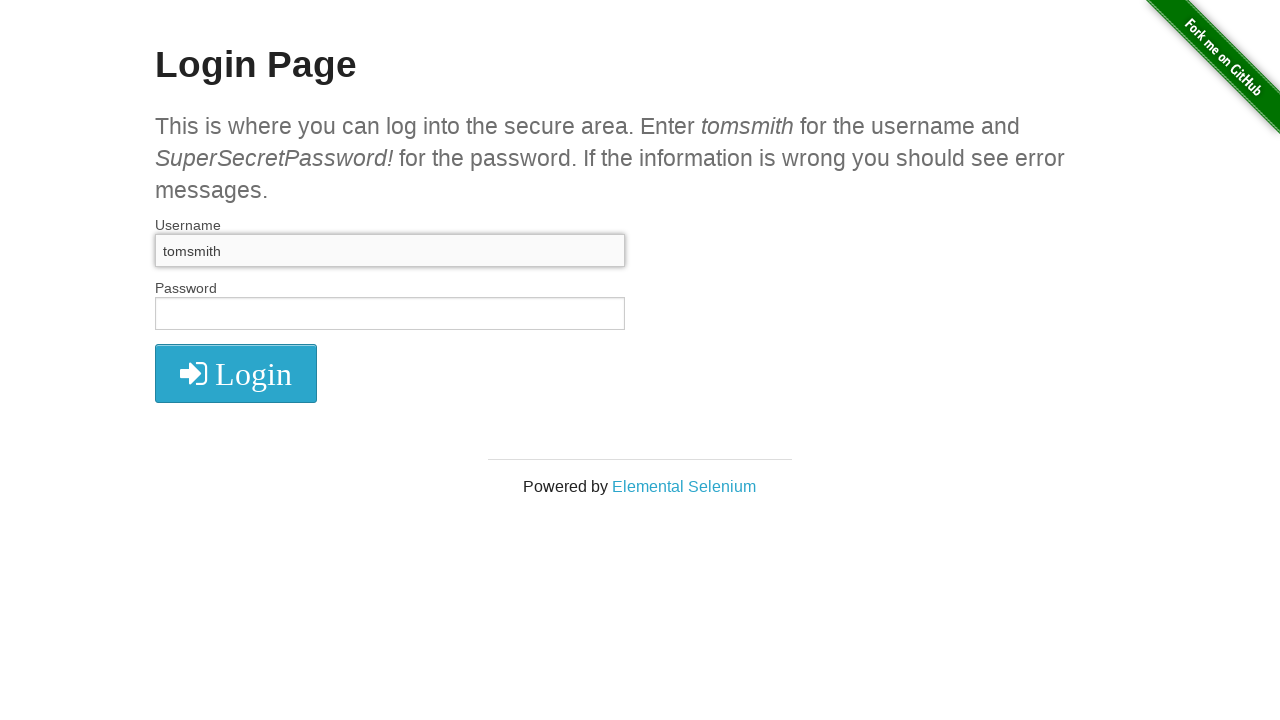

Filled password field with 'SuperSecretPassword!' on #password
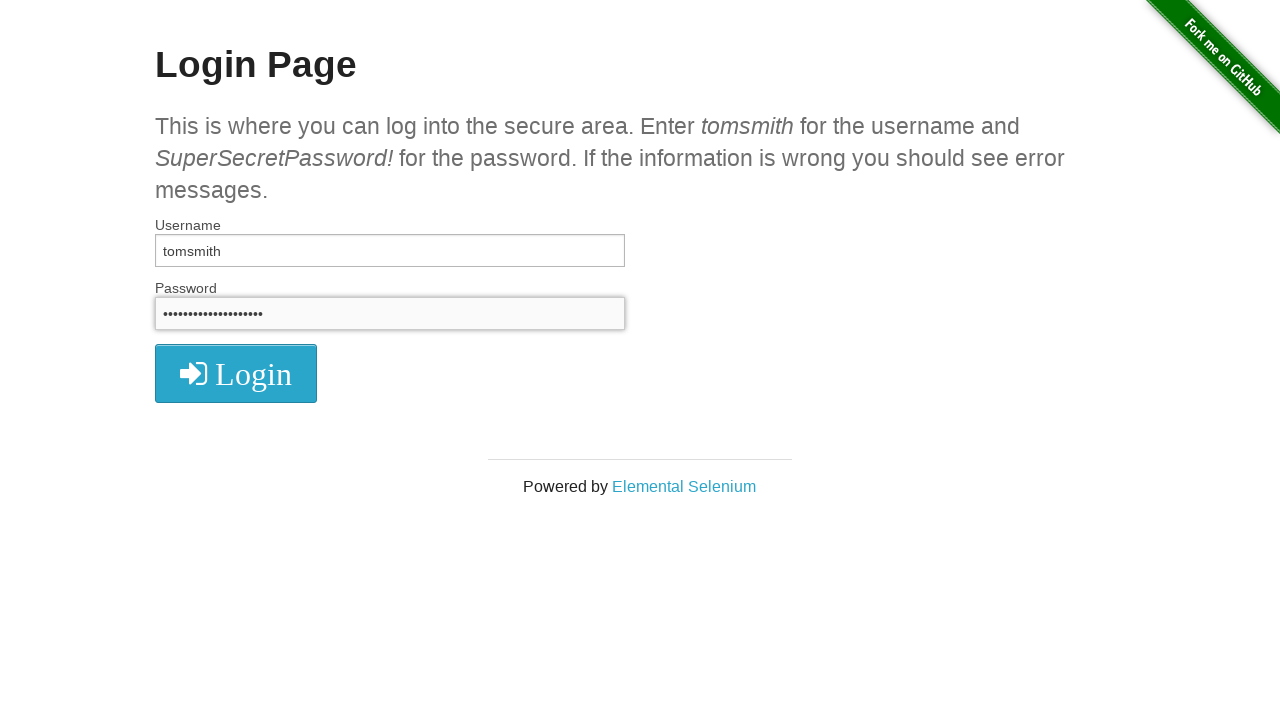

Clicked login button at (236, 374) on xpath=//*[@id="login"]/button/i
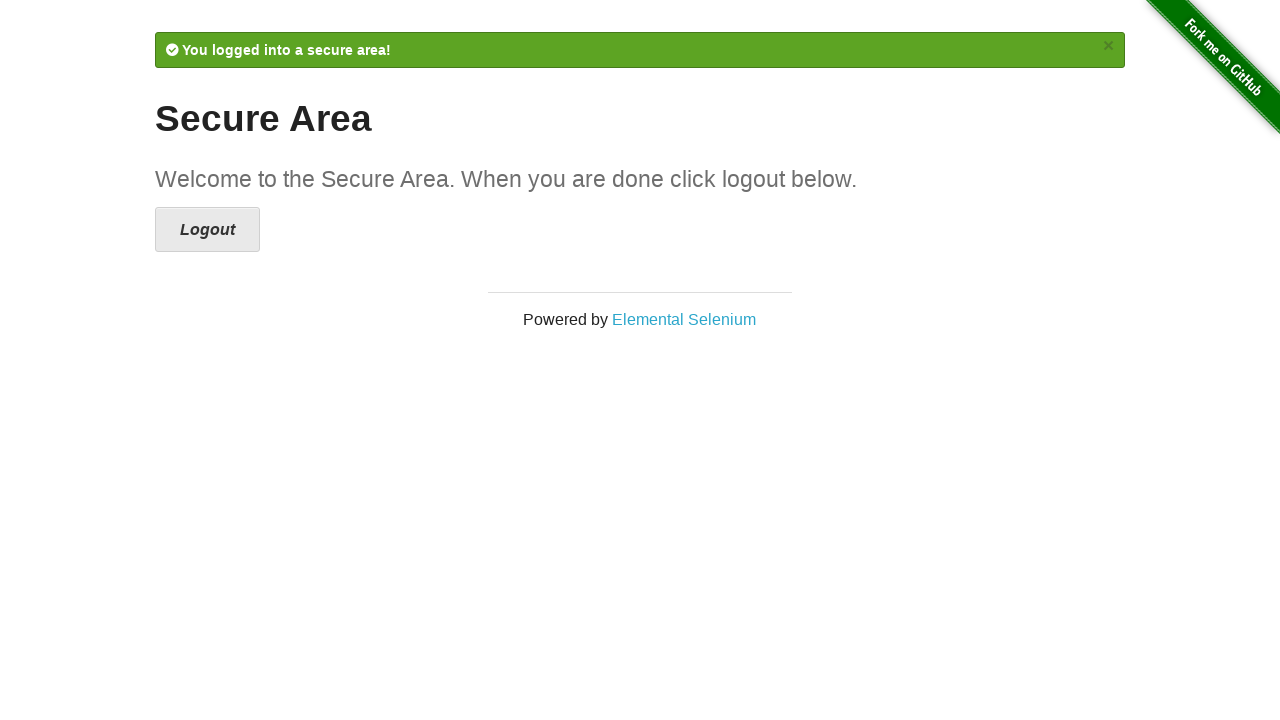

Clicked logout button at (208, 230) on xpath=//a[@href="/logout"]
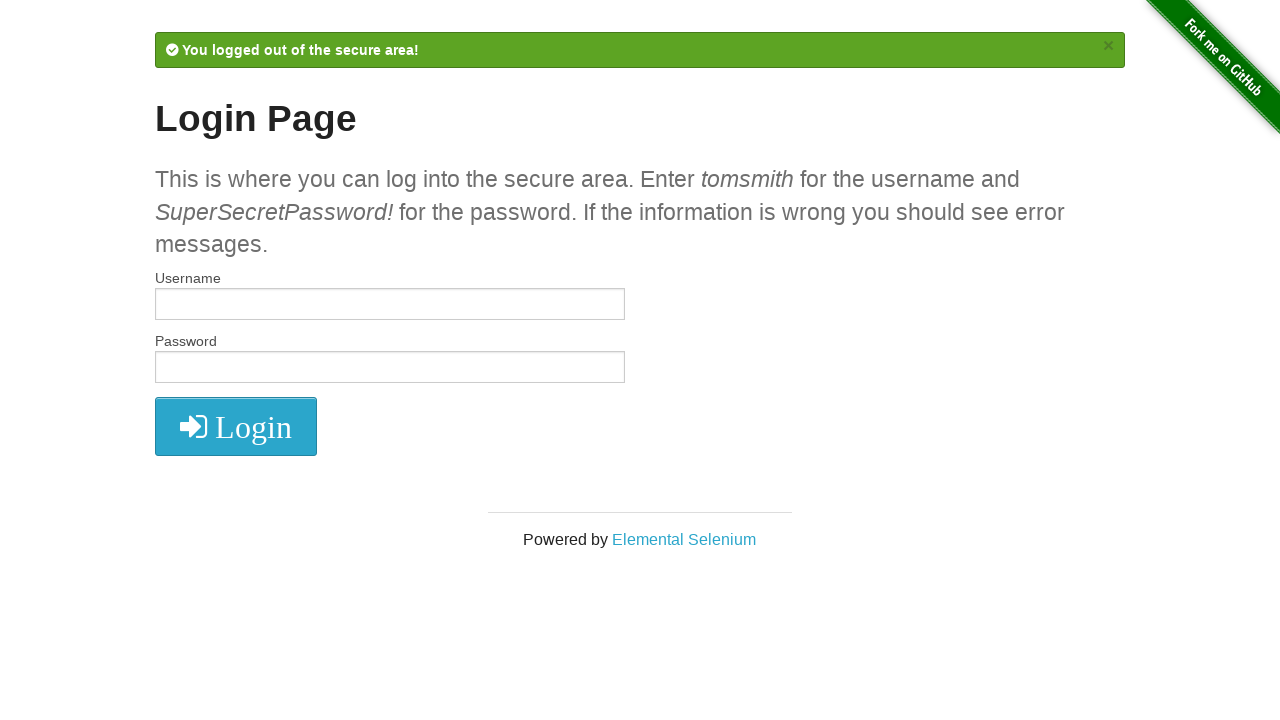

Waited for redirect to login page URL
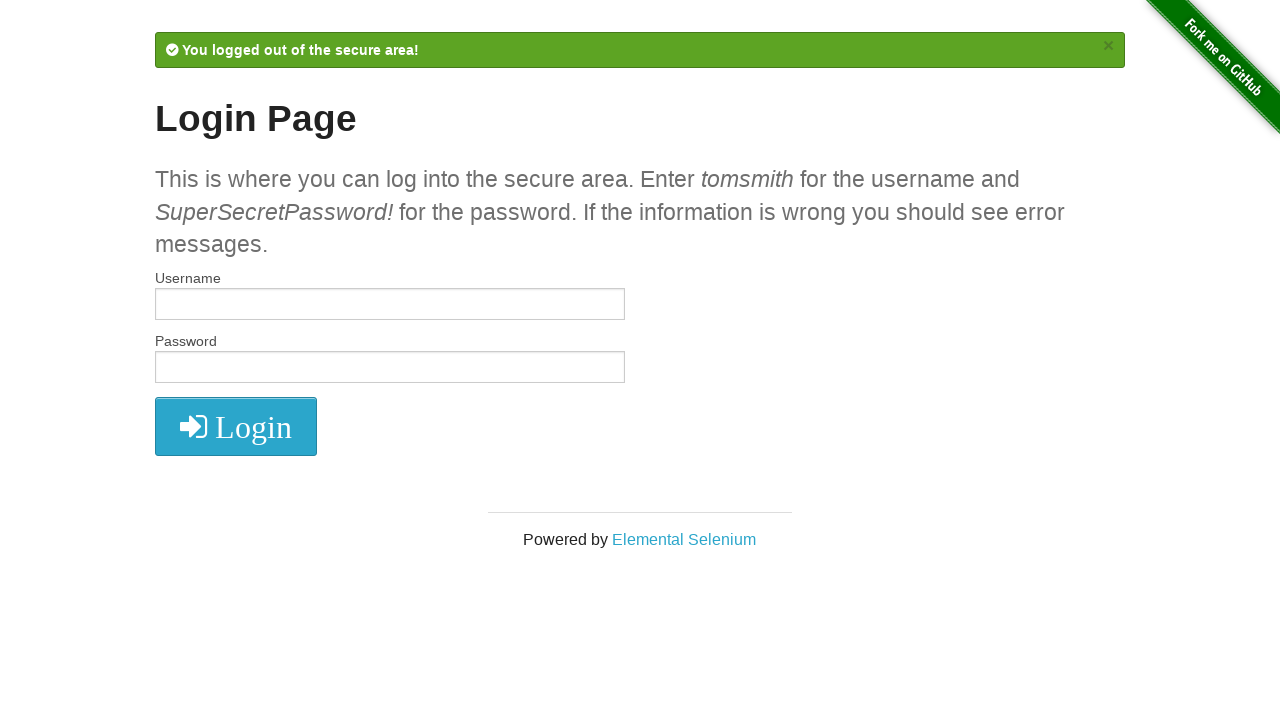

Captured current URL after logout
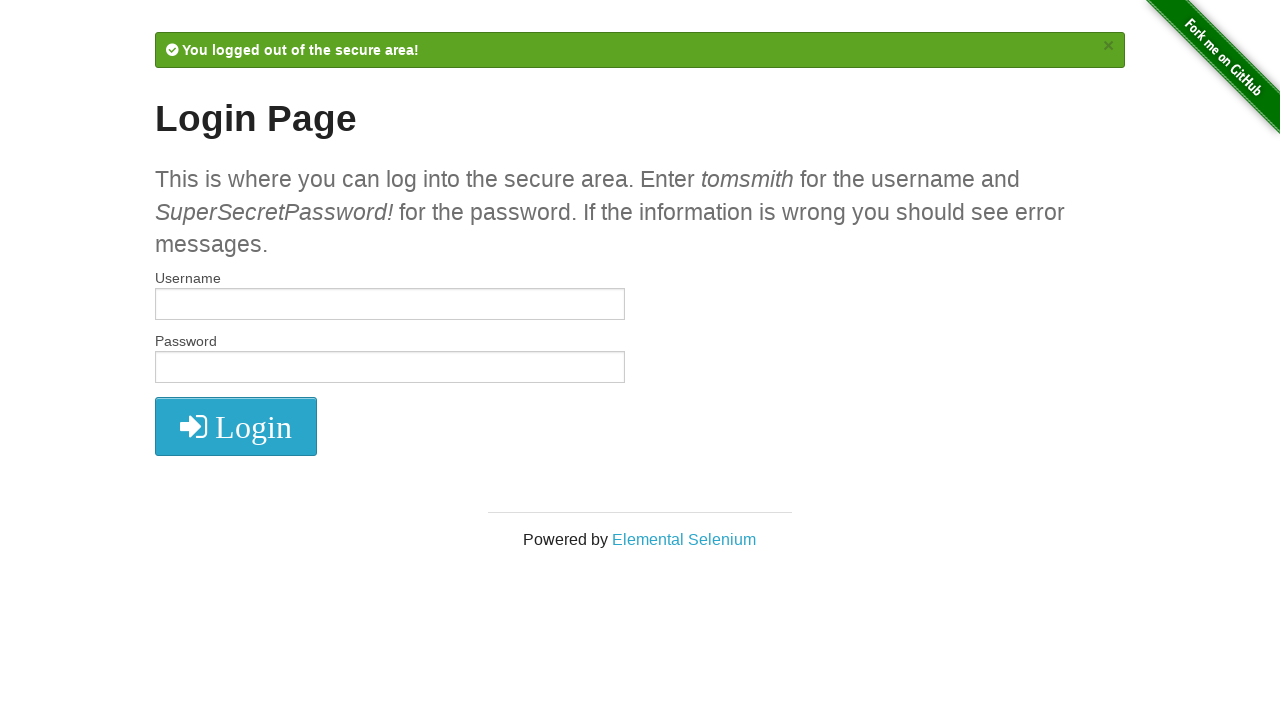

Verified redirect URL matches expected login page URL
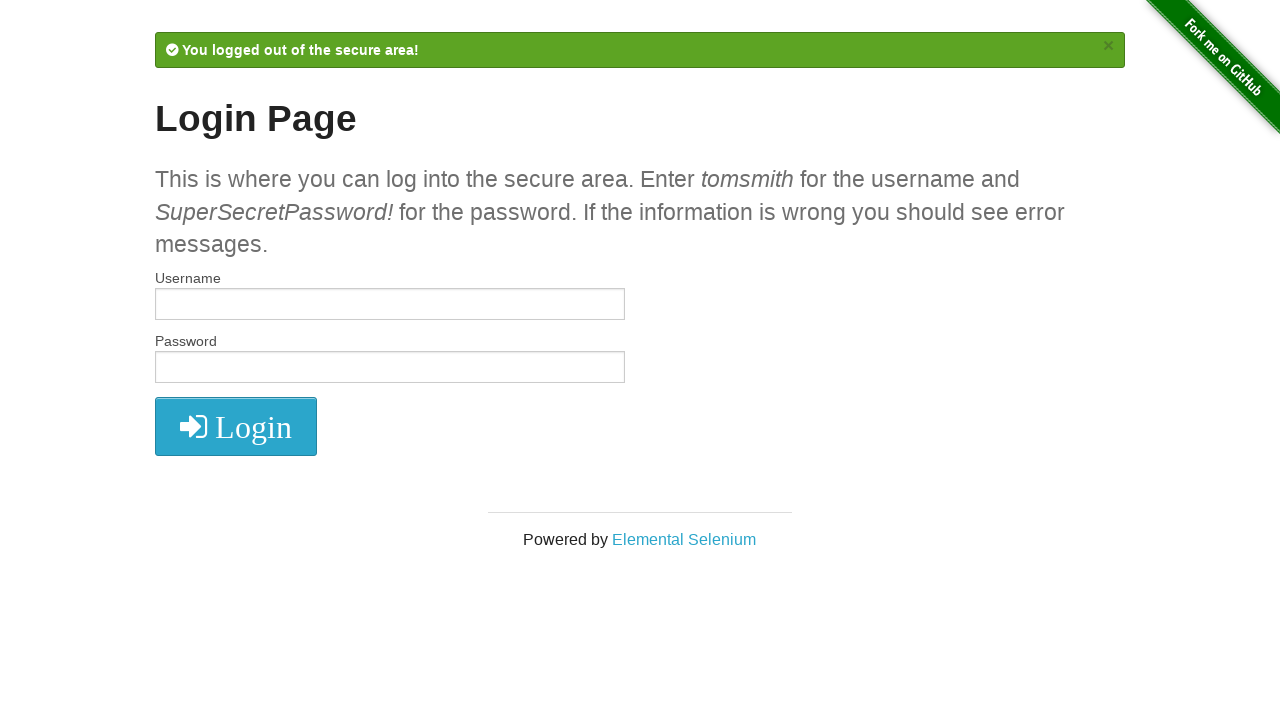

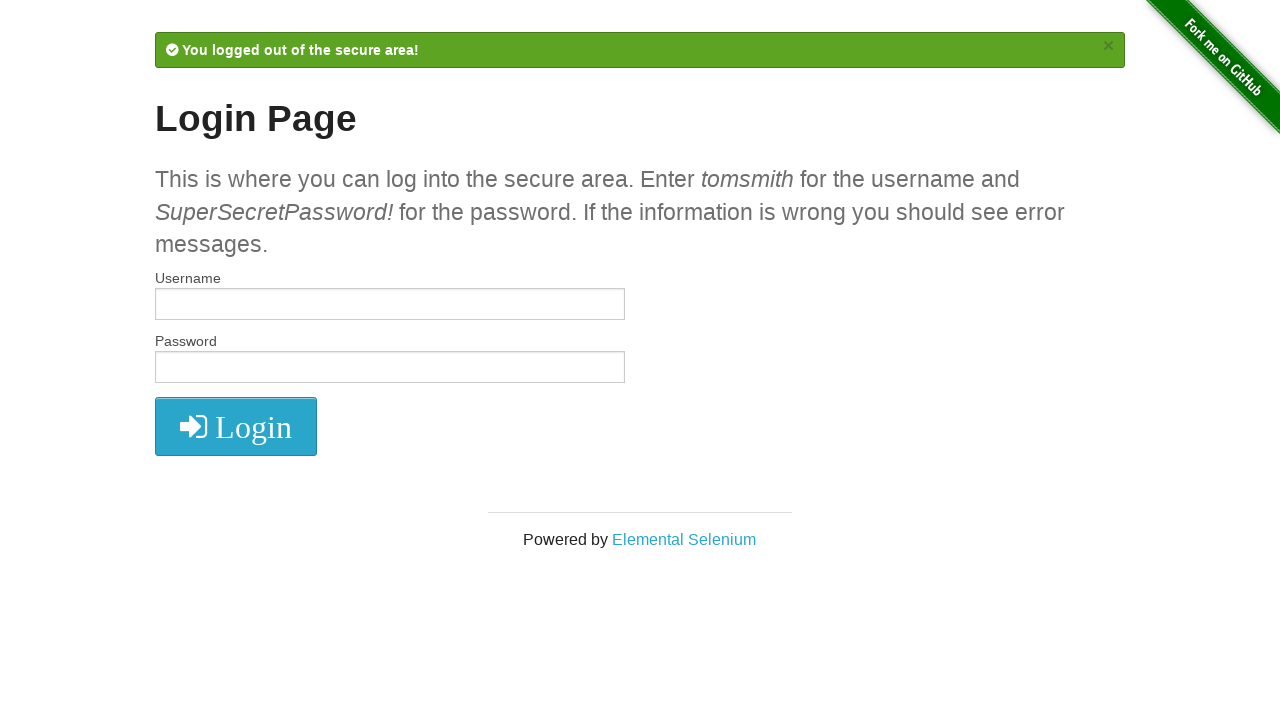